Tests clicking a button on a cats-themed page, likely navigating through a carousel or gallery

Starting URL: http://suninjuly.github.io/cats.html

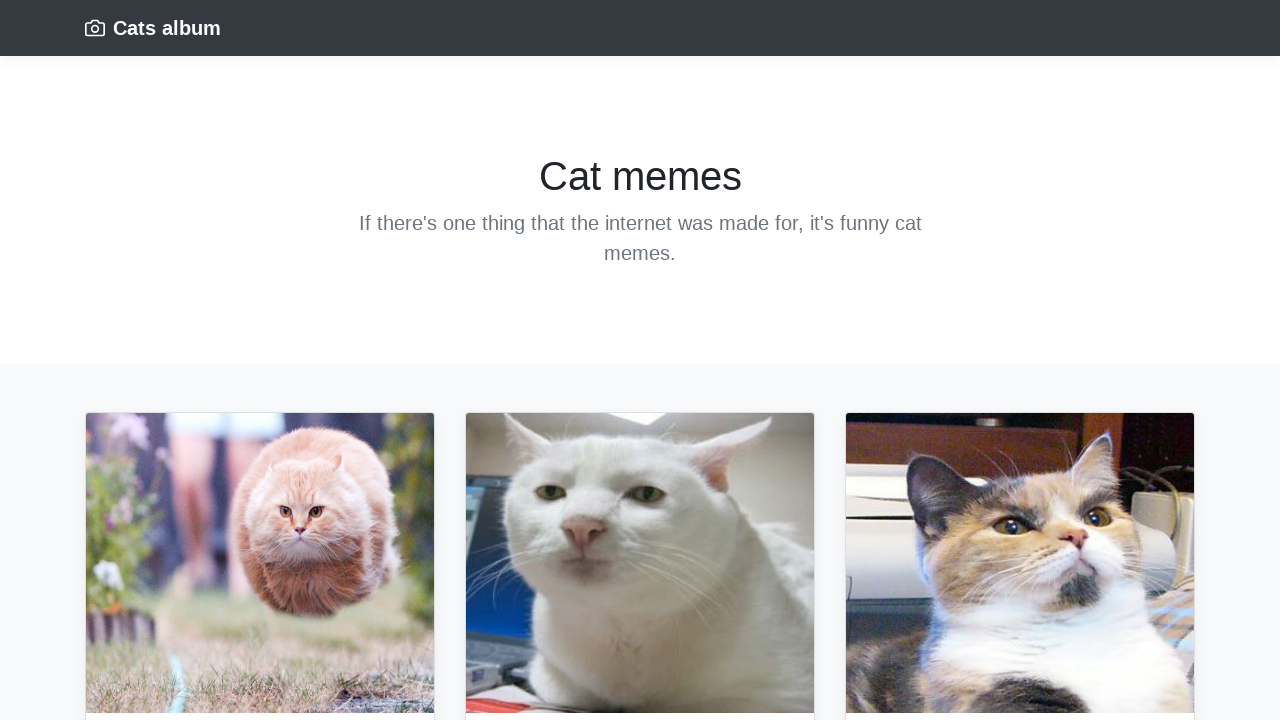

Clicked the first button in the cats carousel at (130, 360) on xpath=/html/body/main/div/div/div/div[1]/div/div/div/div/button[1]
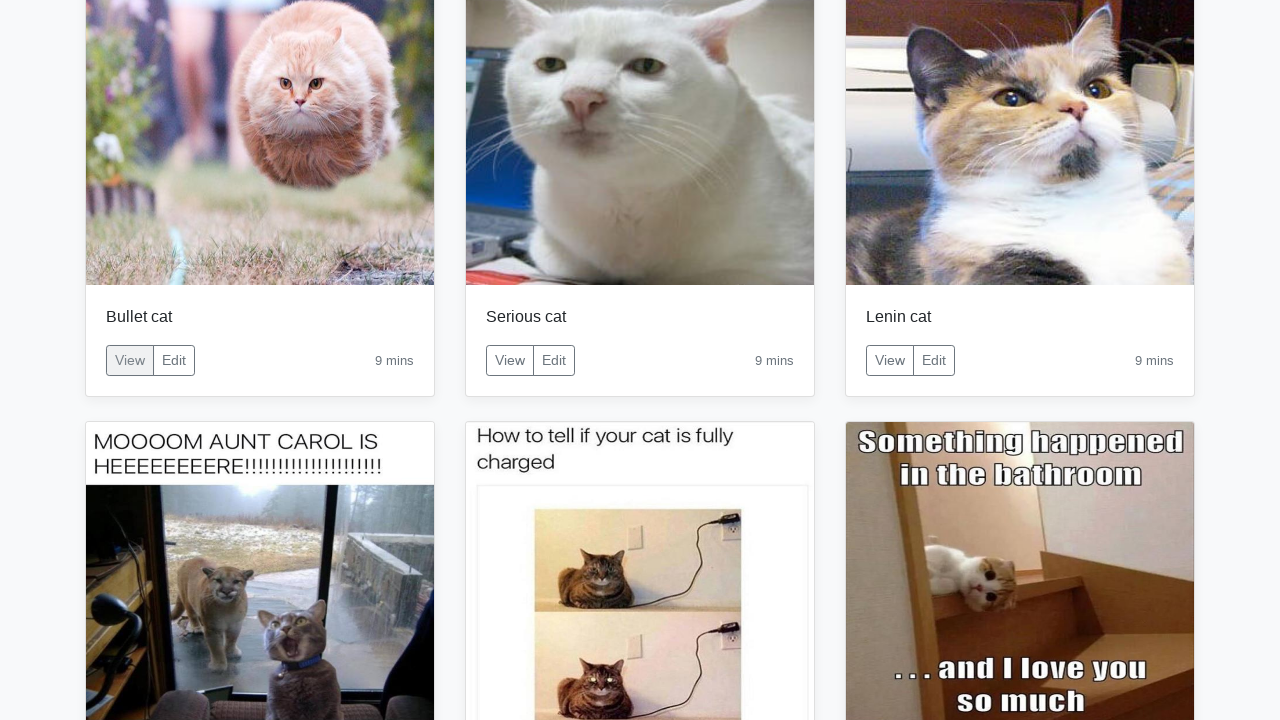

Waited 1 second for carousel action to complete
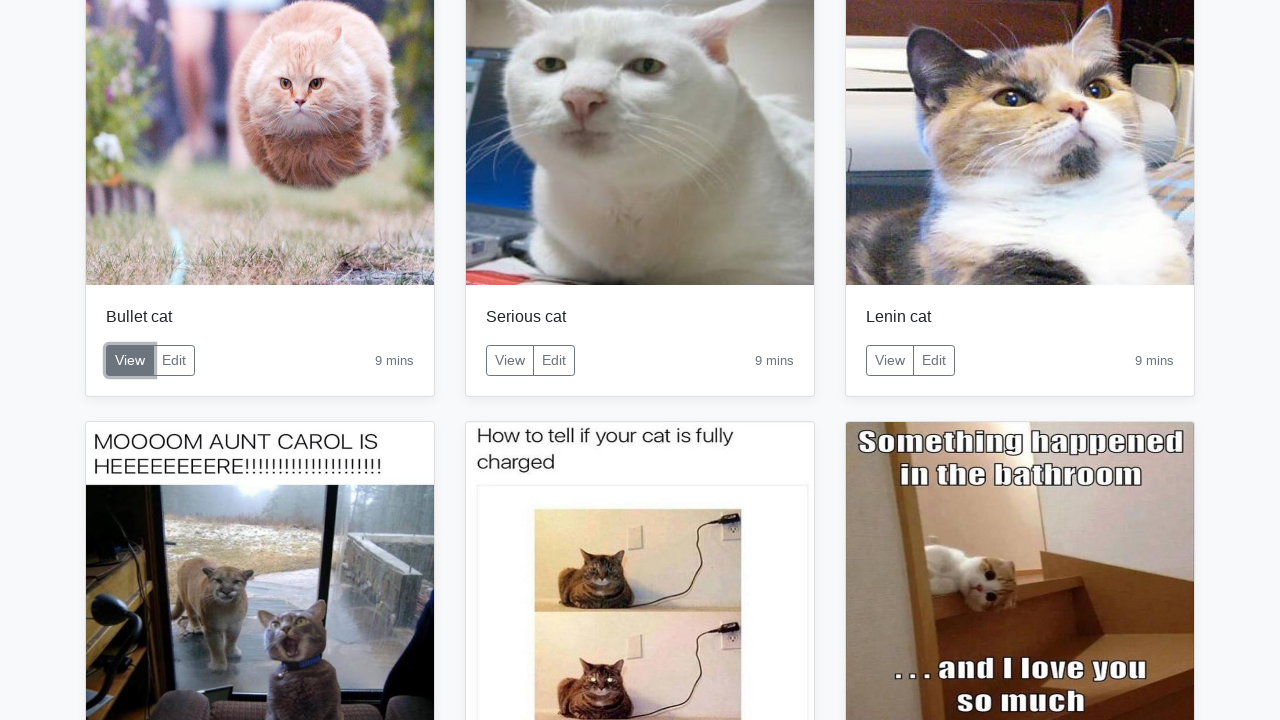

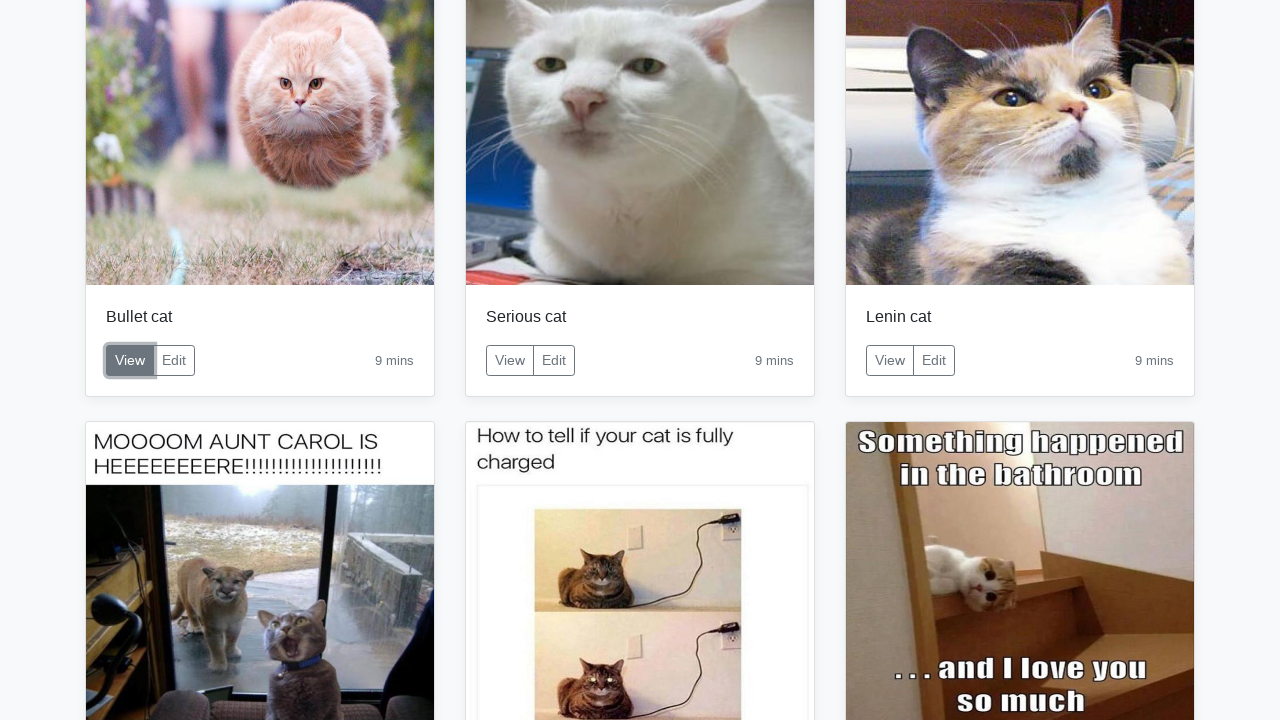